Tests network blocking functionality by blocking common ad/tracking domains and verifying they don't appear in the page source after loading a webpage.

Starting URL: https://www.w3schools.com/jquery/default.asp

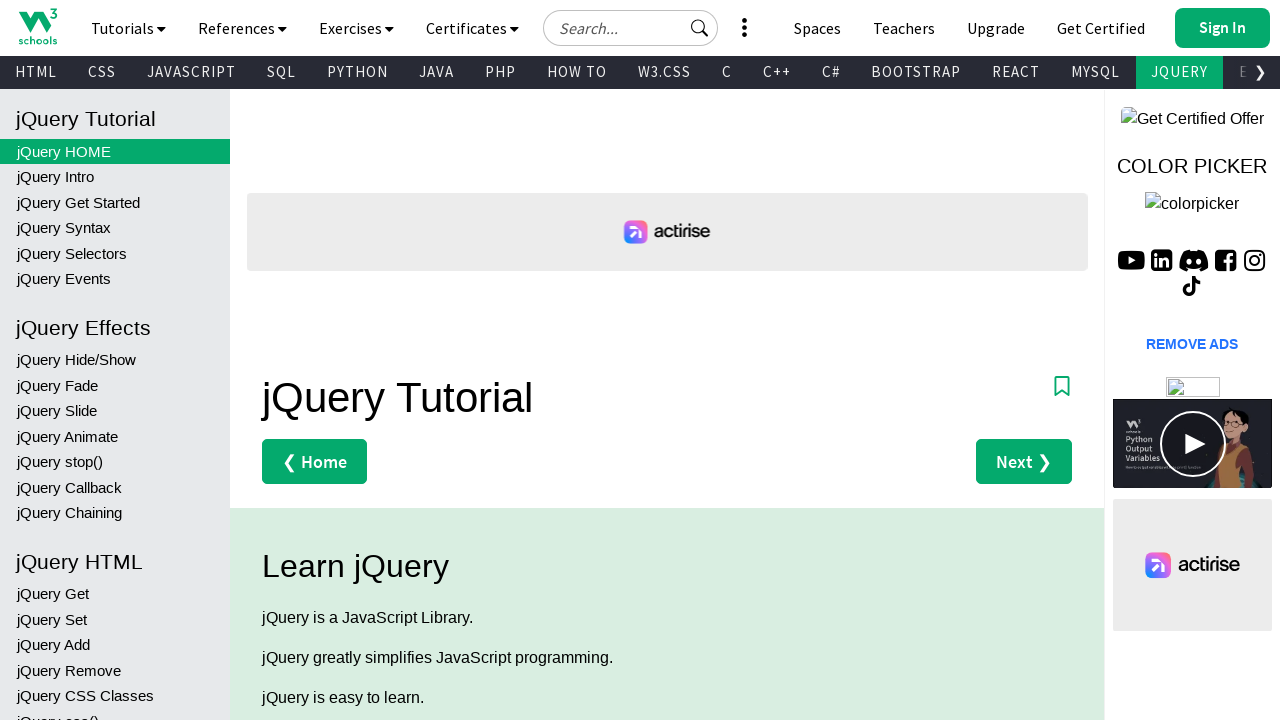

Blocked network requests matching pattern: *googlesyndication.com*
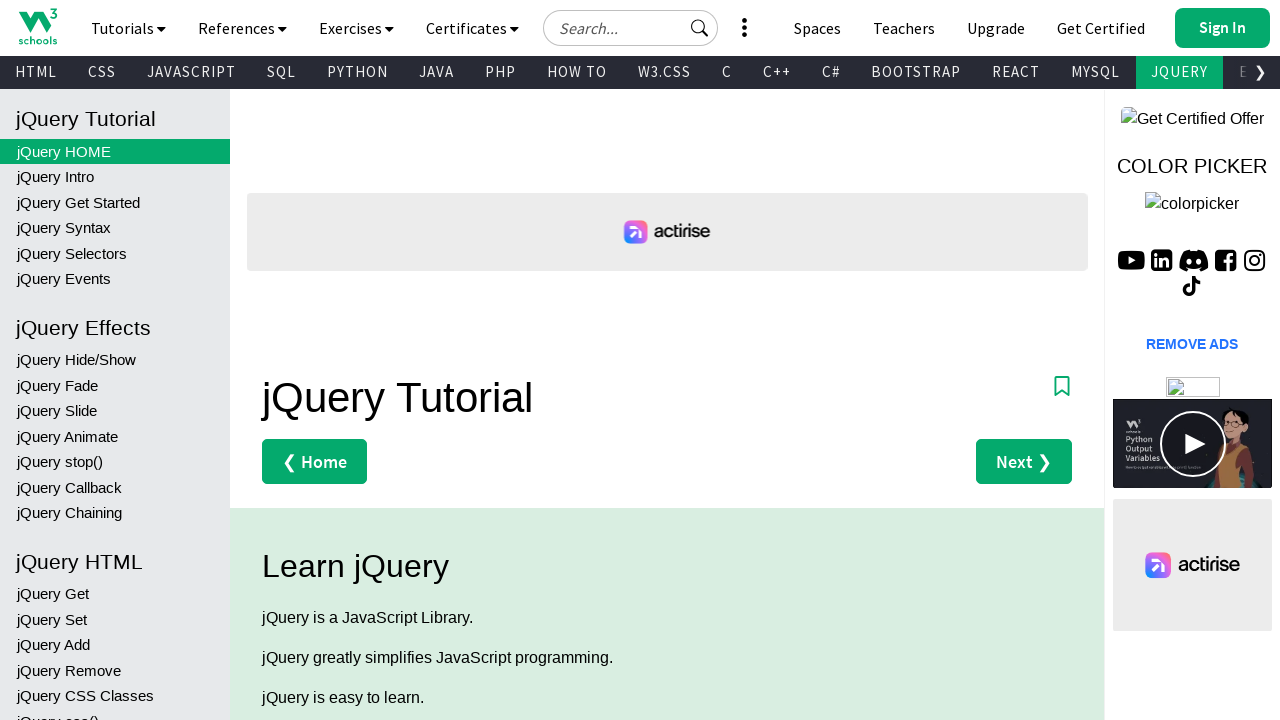

Blocked network requests matching pattern: *googletagmanager.com*
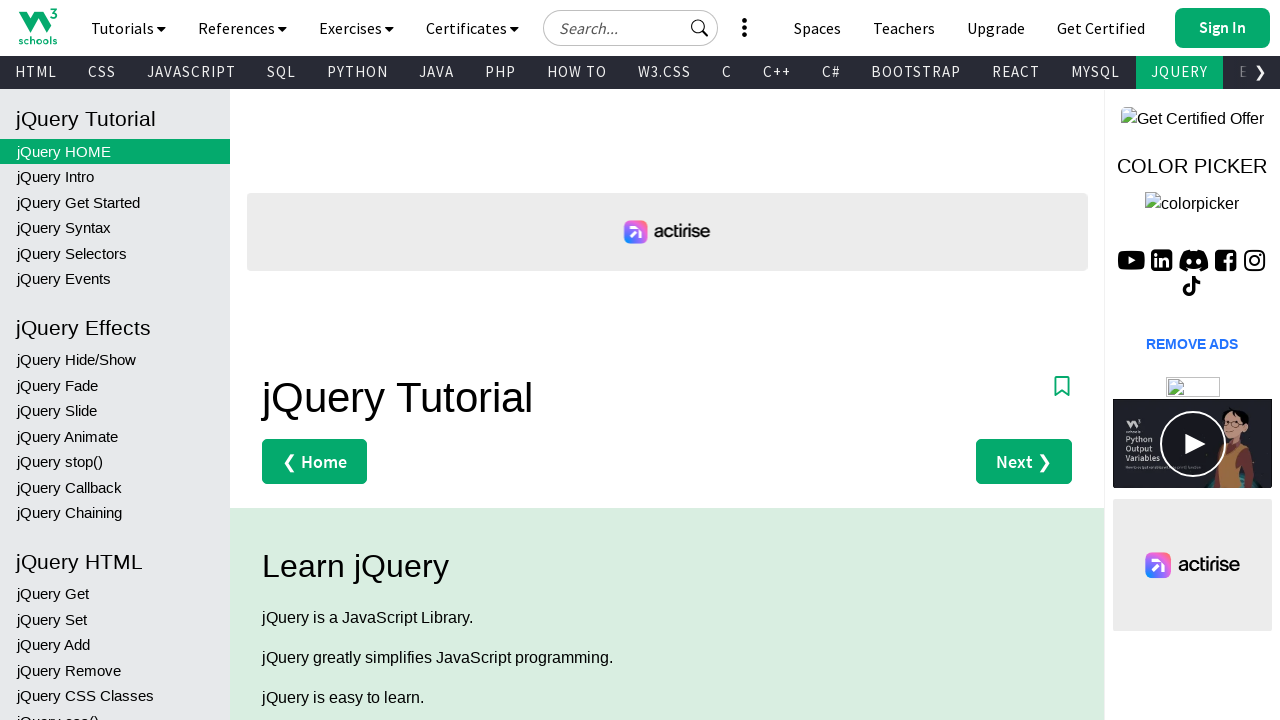

Blocked network requests matching pattern: *google-analytics.com*
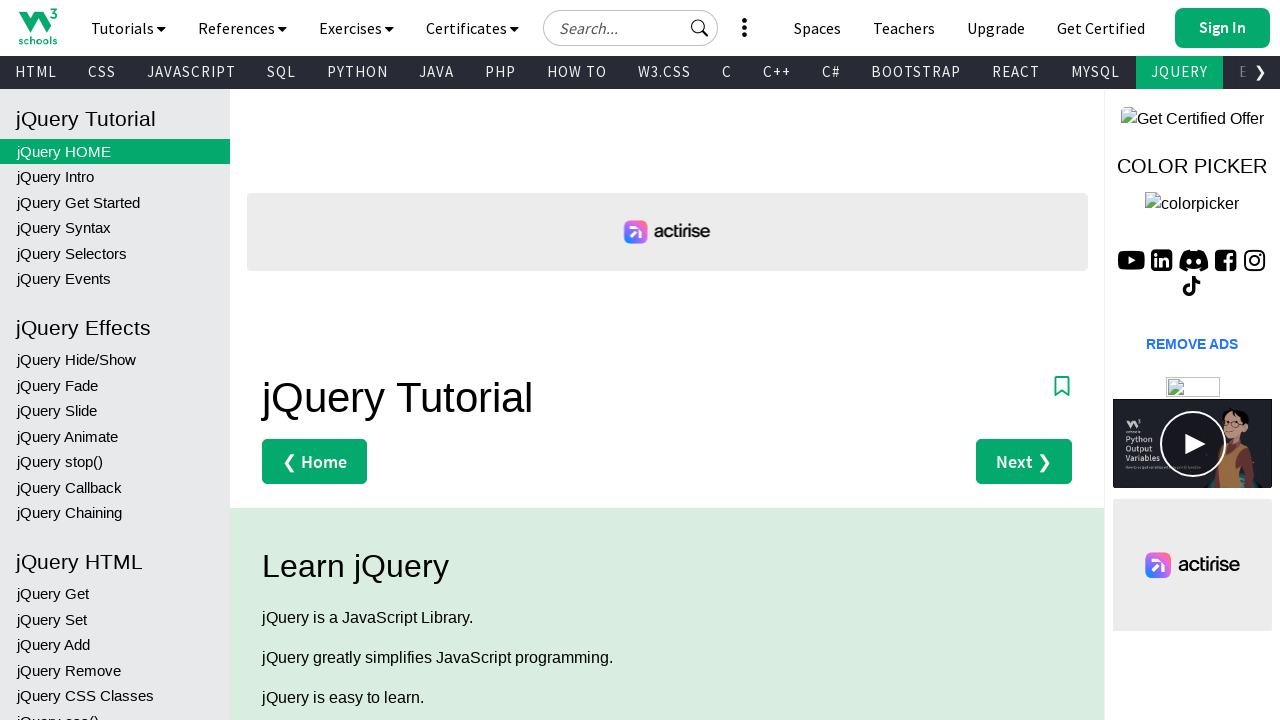

Blocked network requests matching pattern: *amazon-adsystem.com*
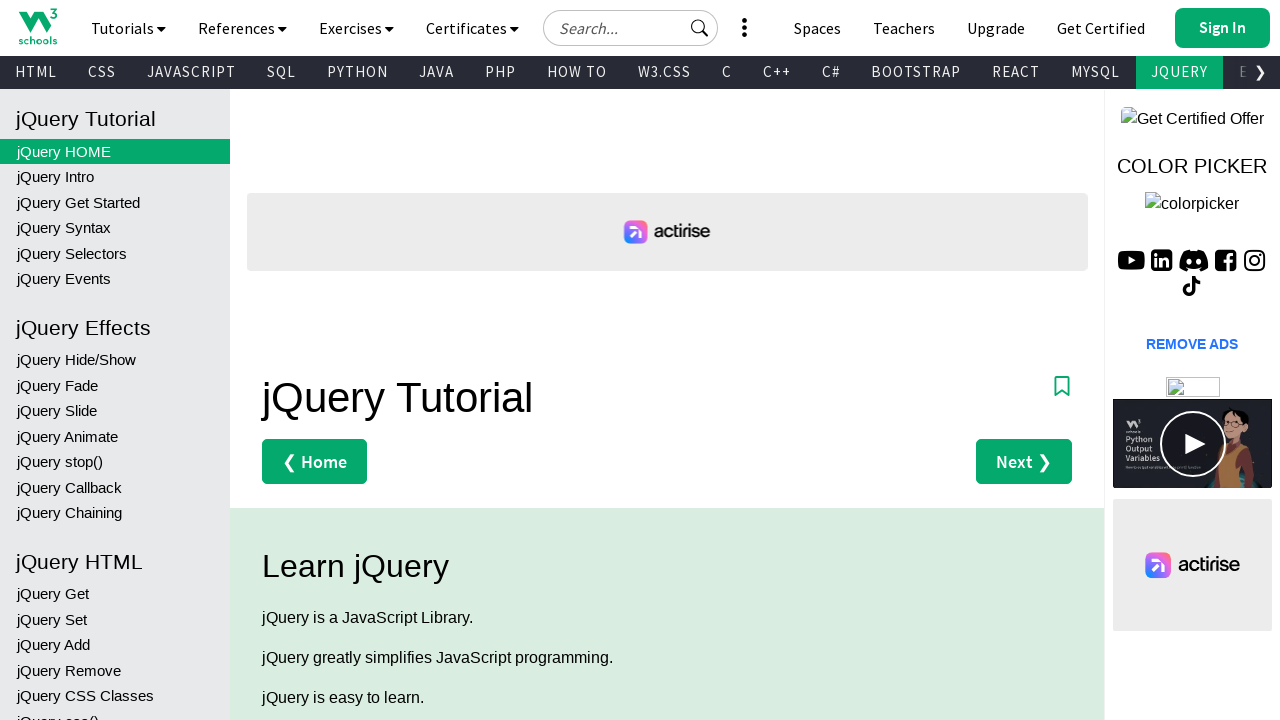

Blocked network requests matching pattern: *adsafeprotected.com*
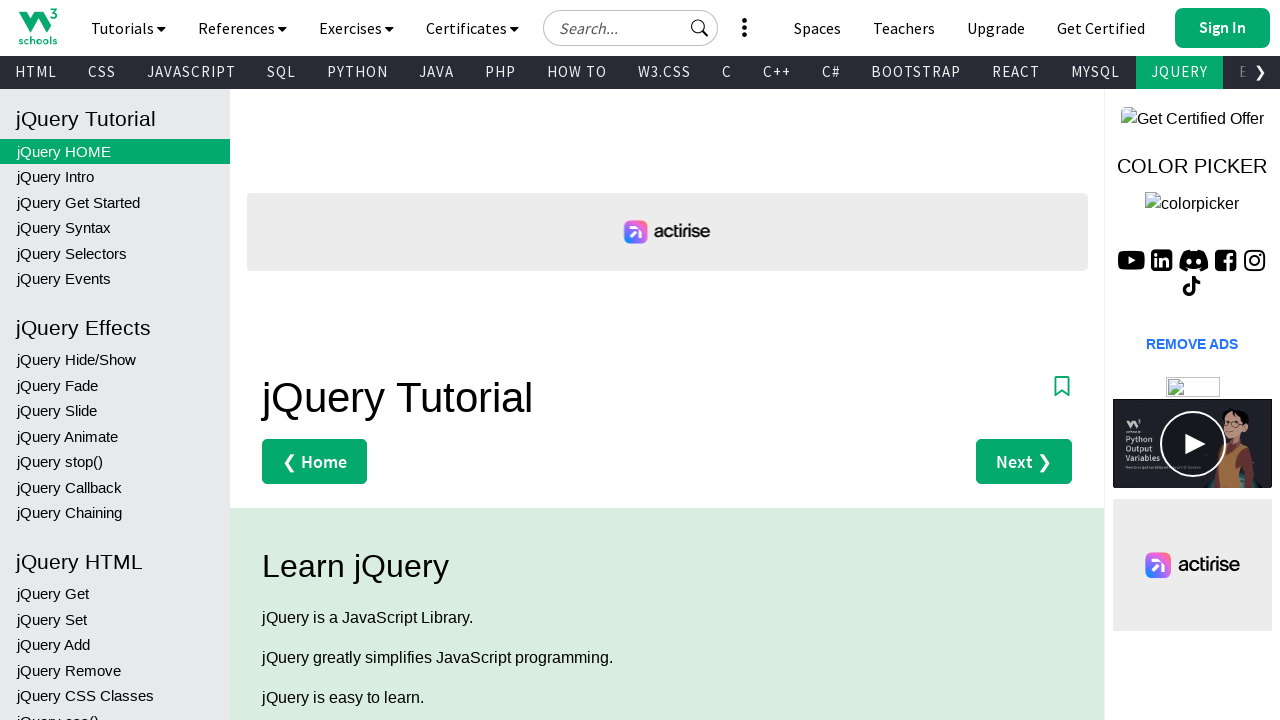

Blocked network requests matching pattern: *doubleclick.net*
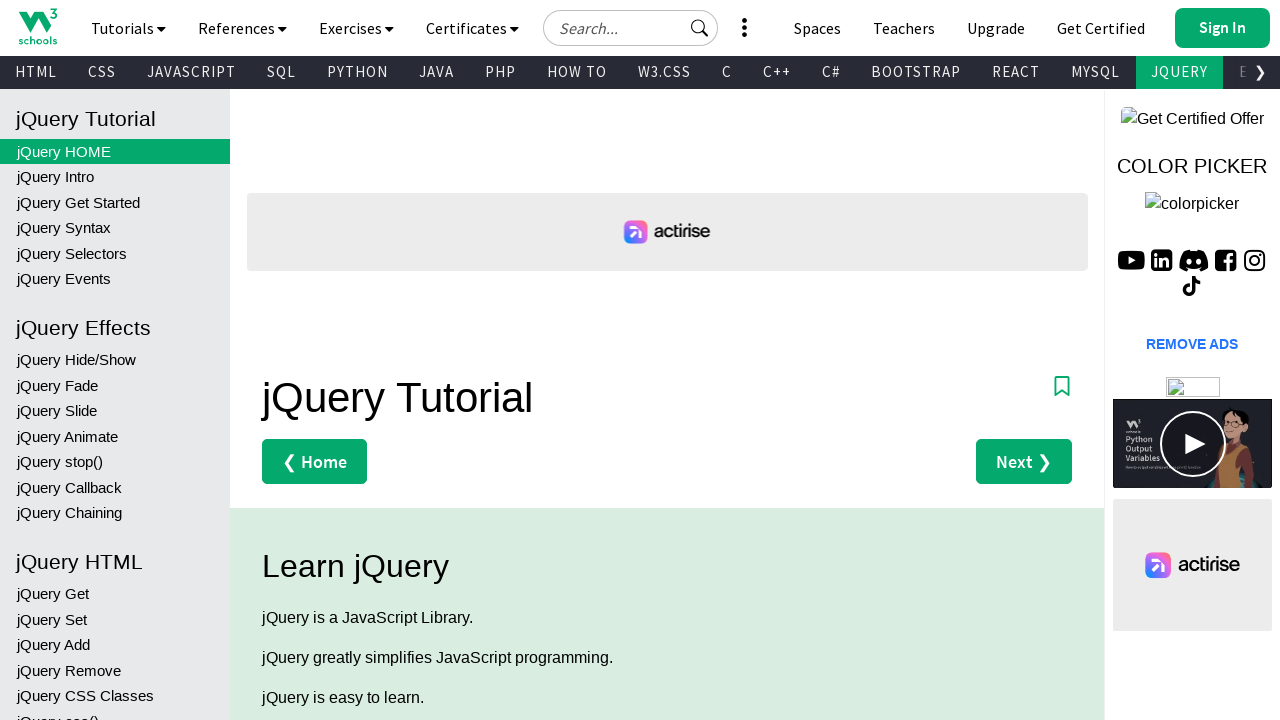

Blocked network requests matching pattern: *fastclick.net*
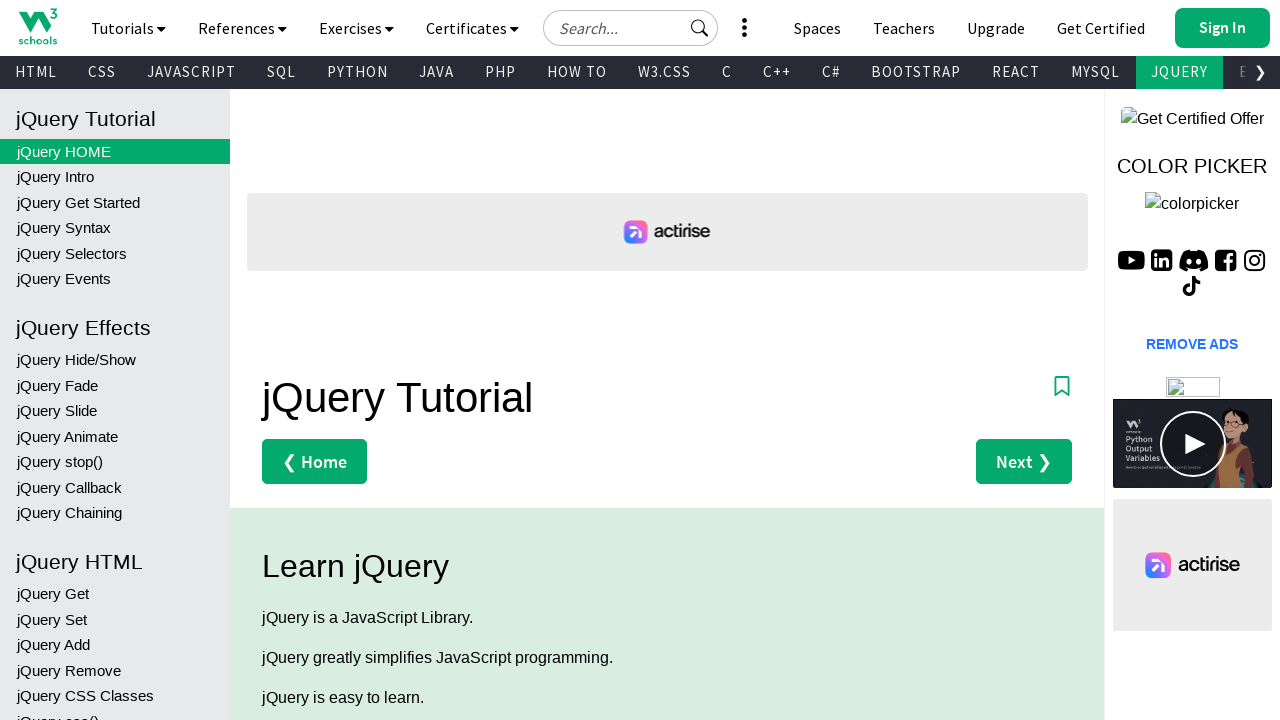

Blocked network requests matching pattern: *snigelweb.com*
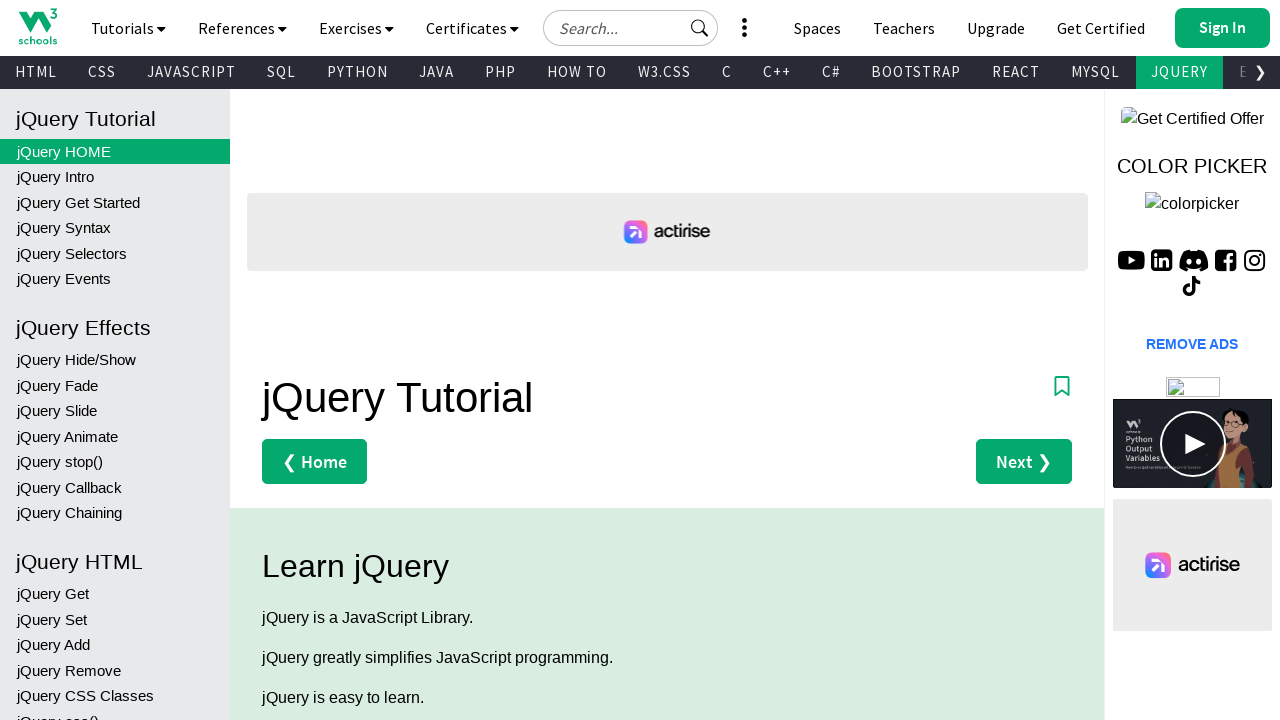

Blocked network requests matching pattern: *2mdn.net*
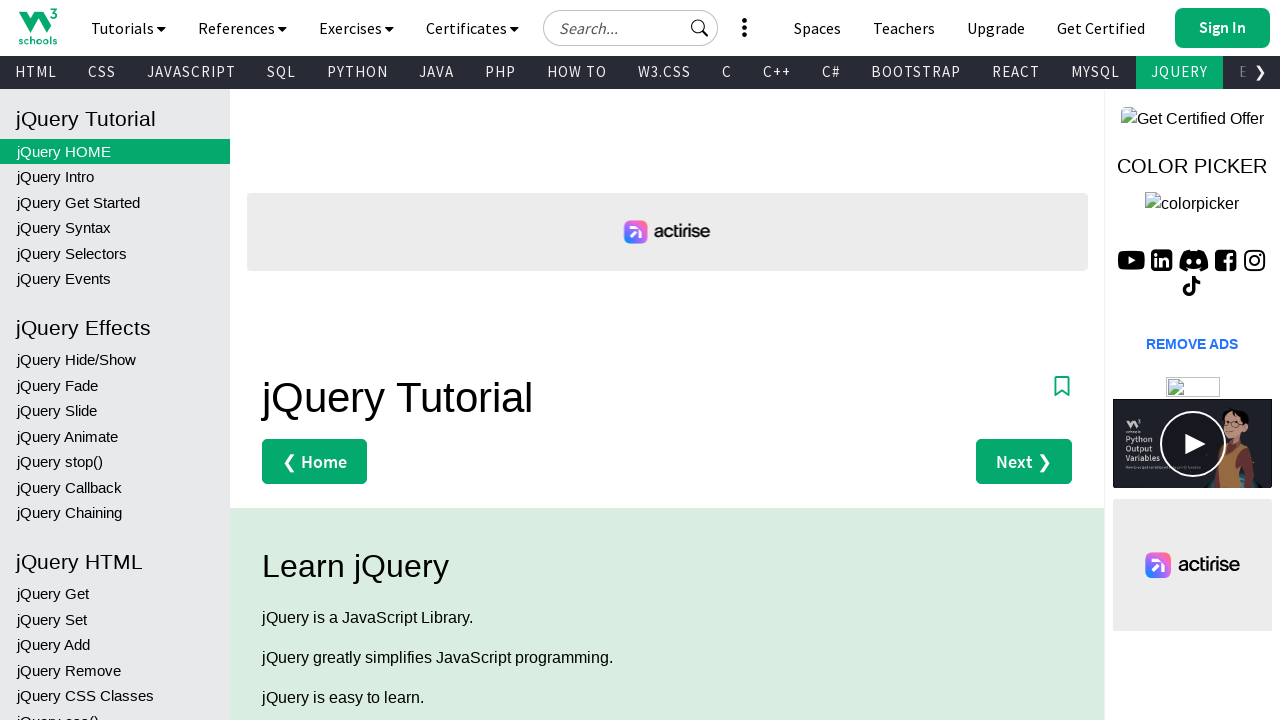

Navigated to W3Schools jQuery default page
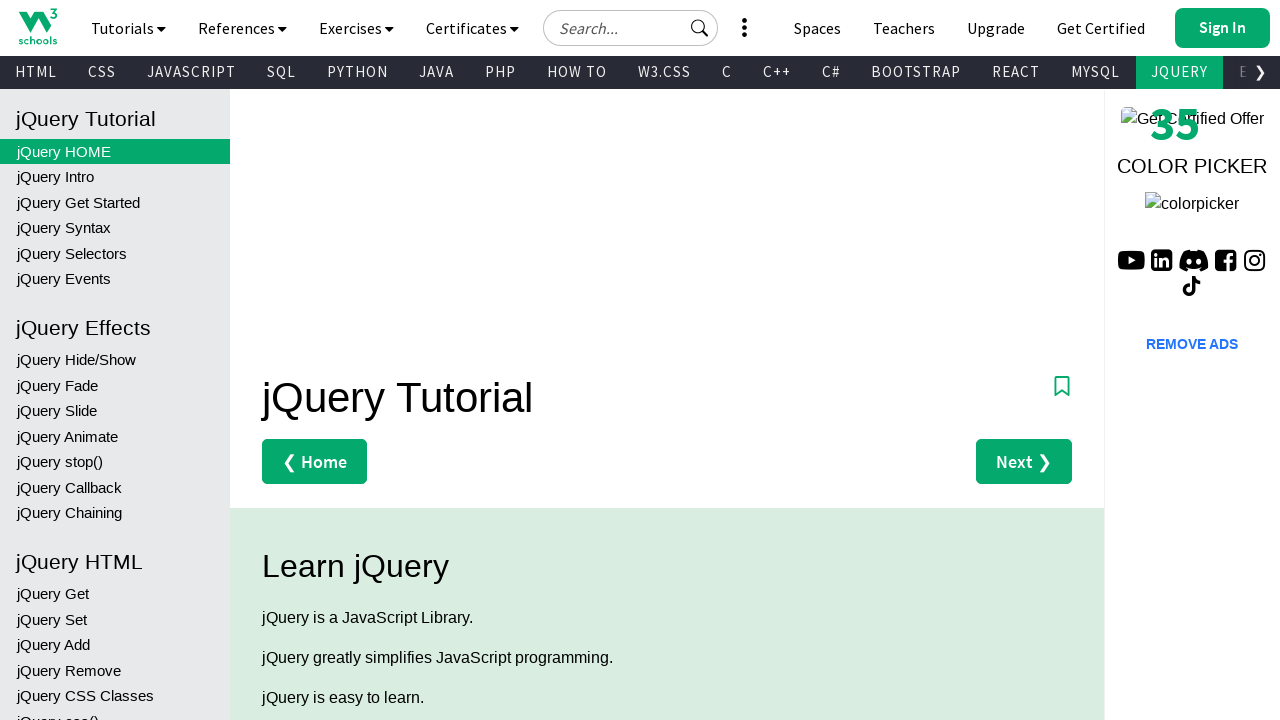

Page reached networkidle state after loading
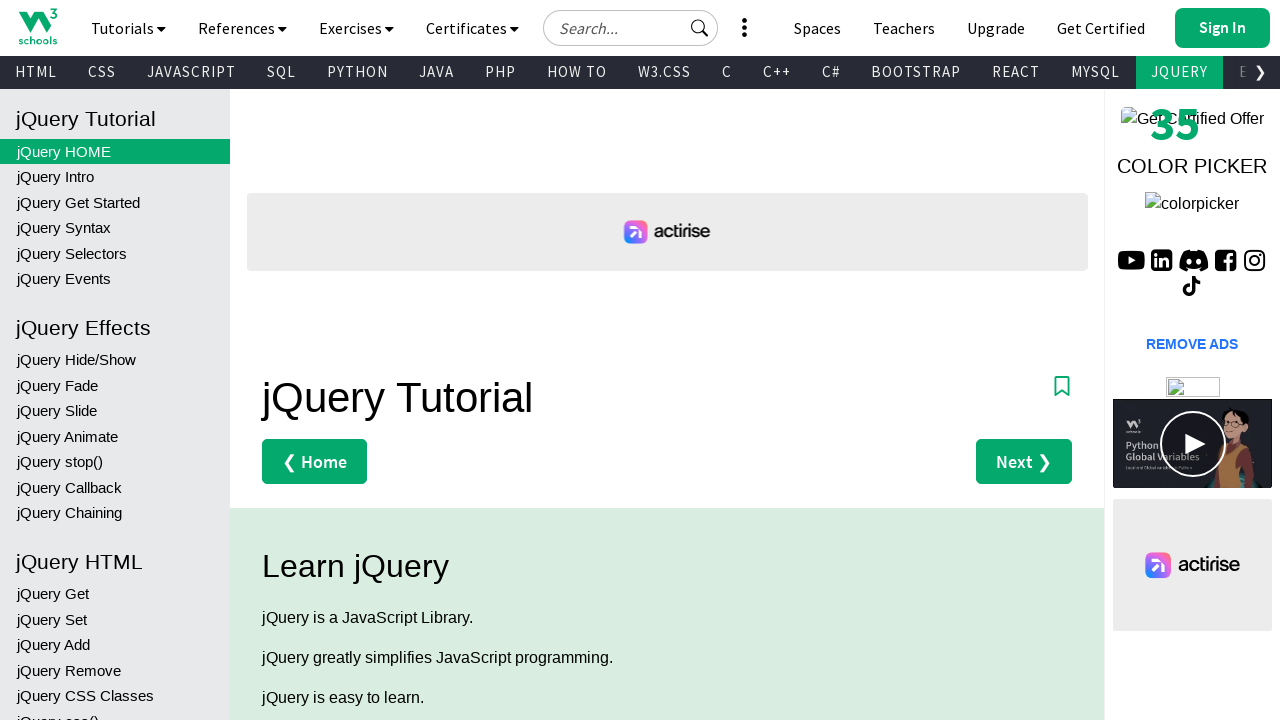

Retrieved page source content
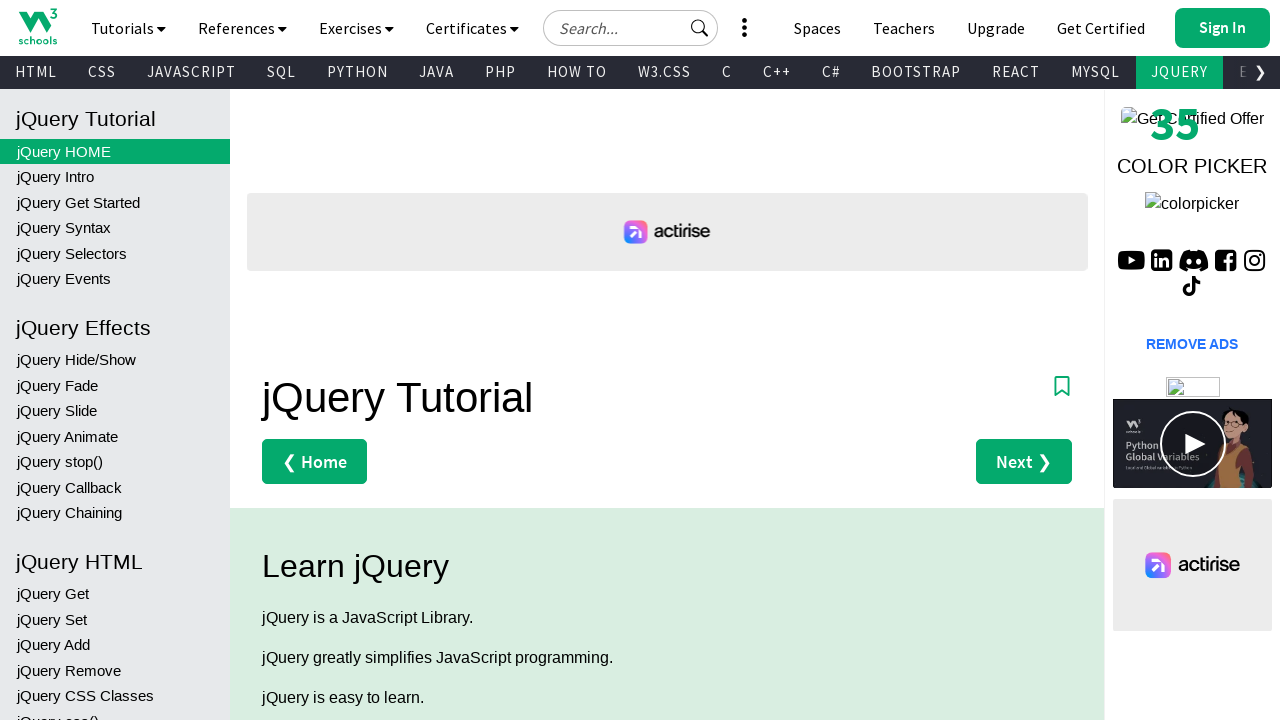

Verified doubleclick.net is blocked and not in page source
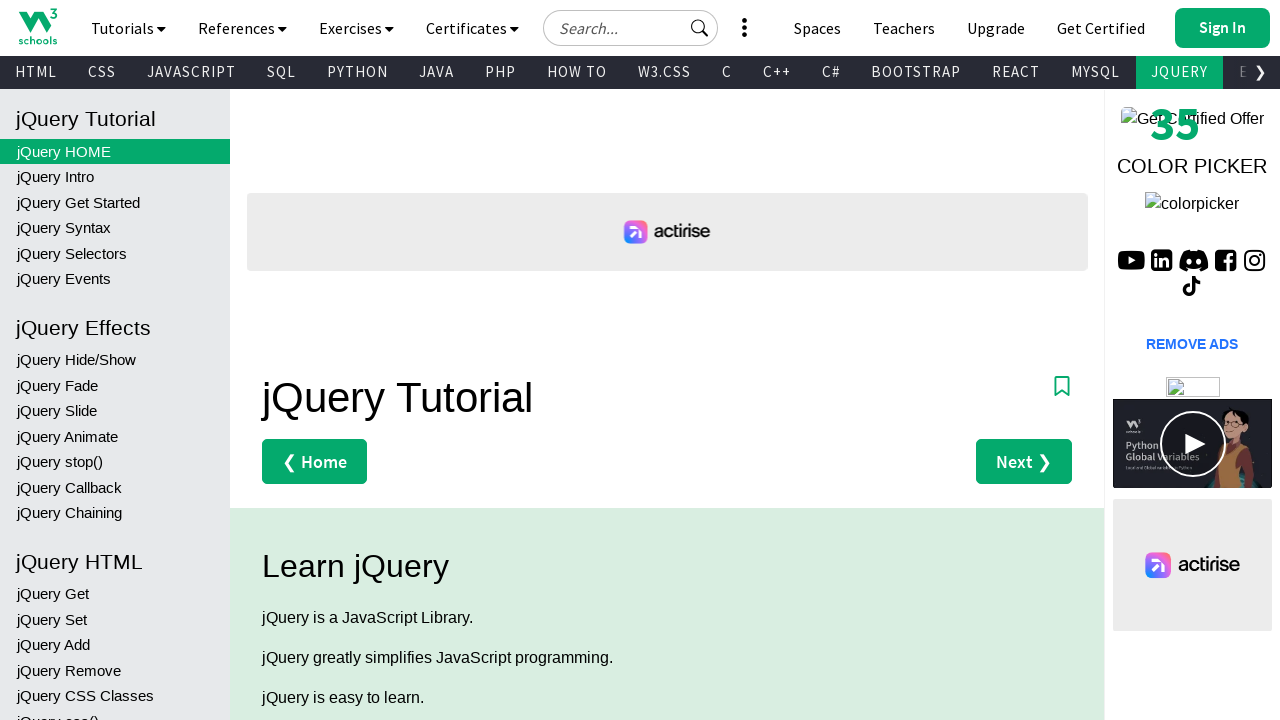

Verified google-analytics.com is blocked and not in page source
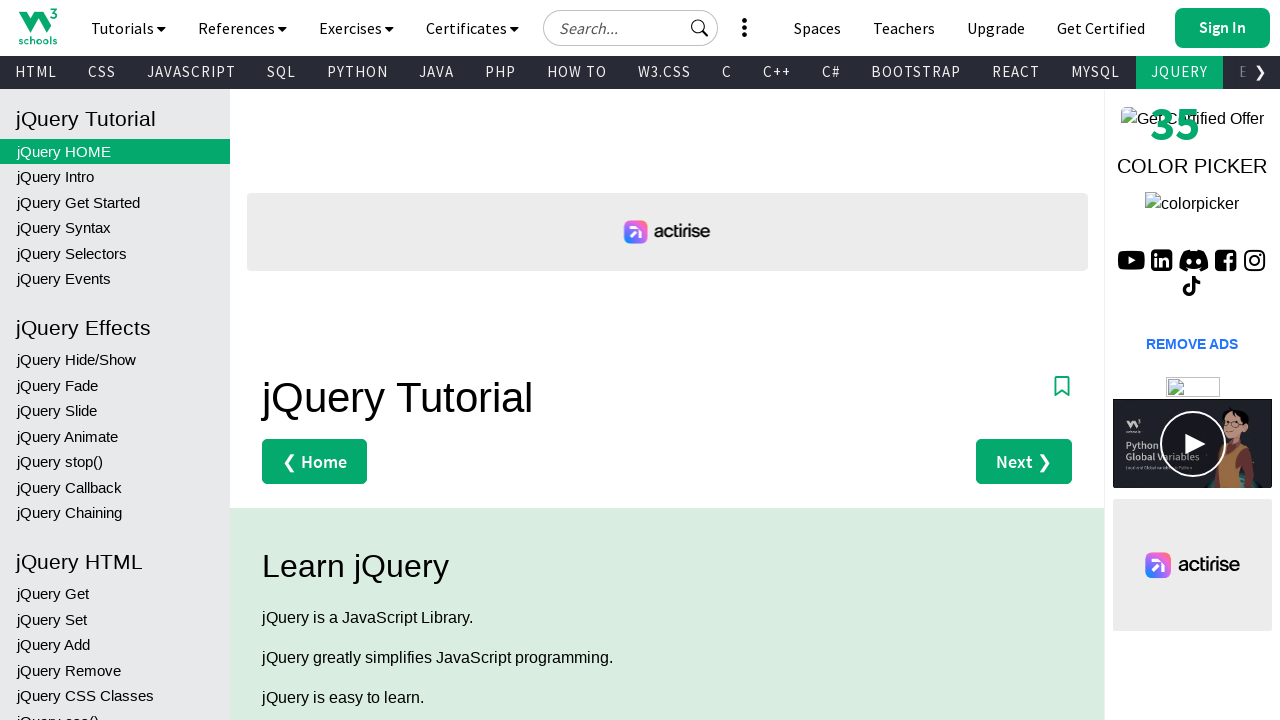

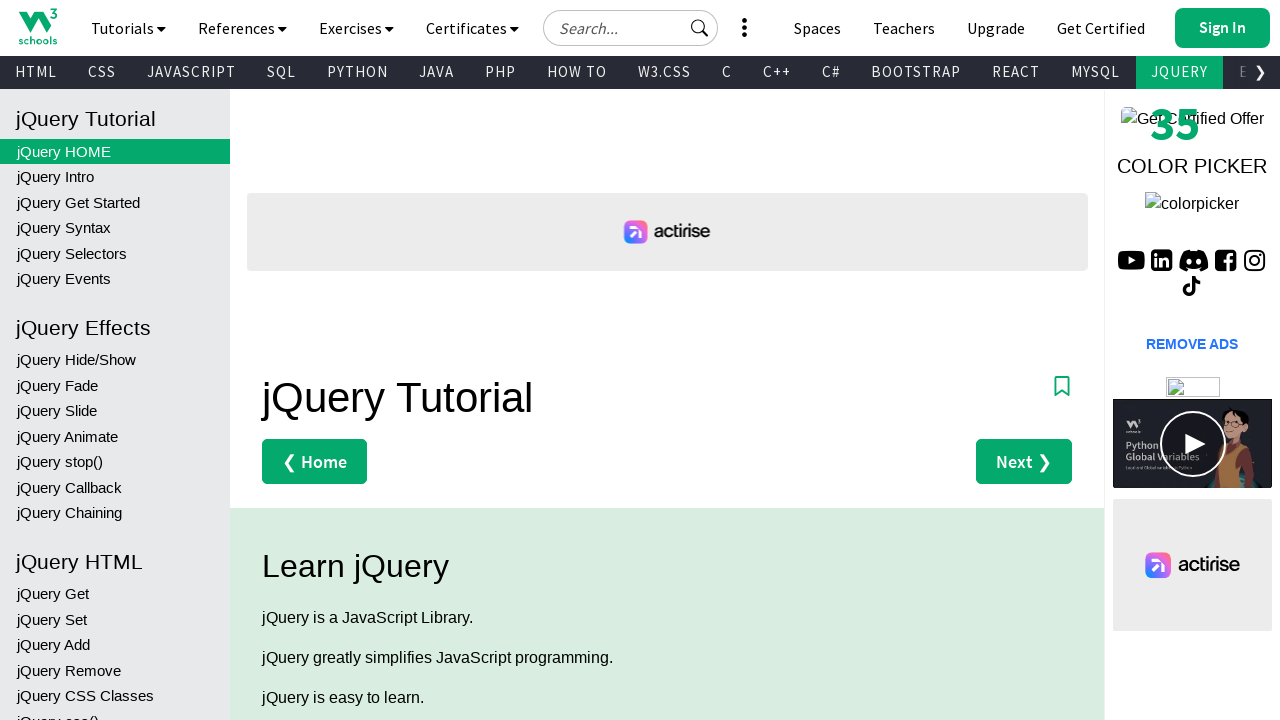